Navigates to the Selenium website homepage, clicks on the Documentation link, and verifies that the page title contains the expected text.

Starting URL: https://www.selenium.dev/

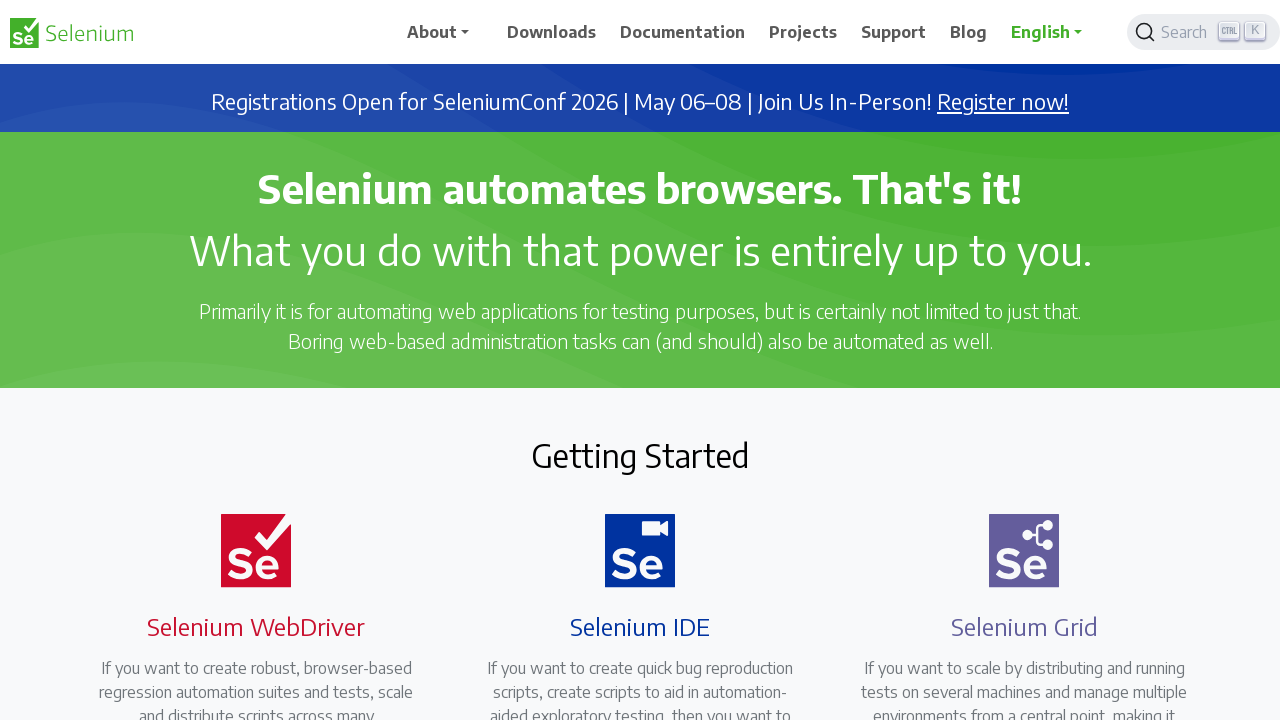

Navigated to Selenium homepage
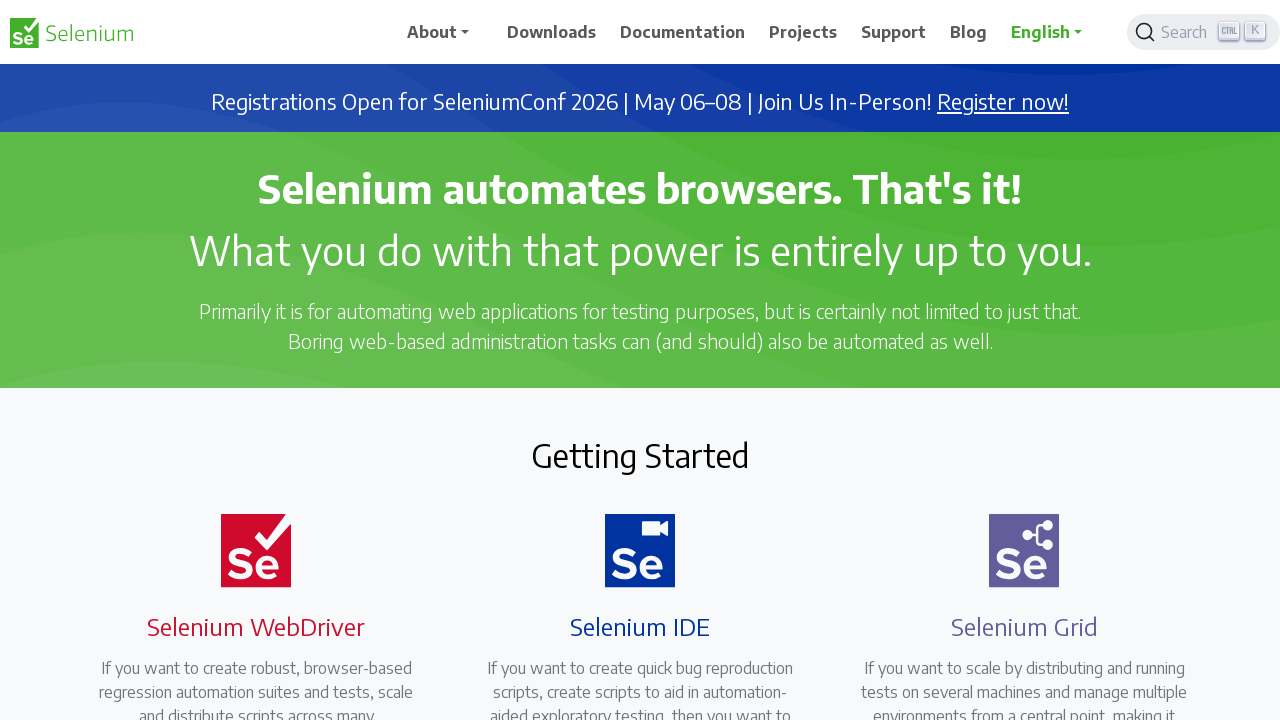

Clicked on Documentation link in navigation at (683, 32) on a:has-text('Documentation')
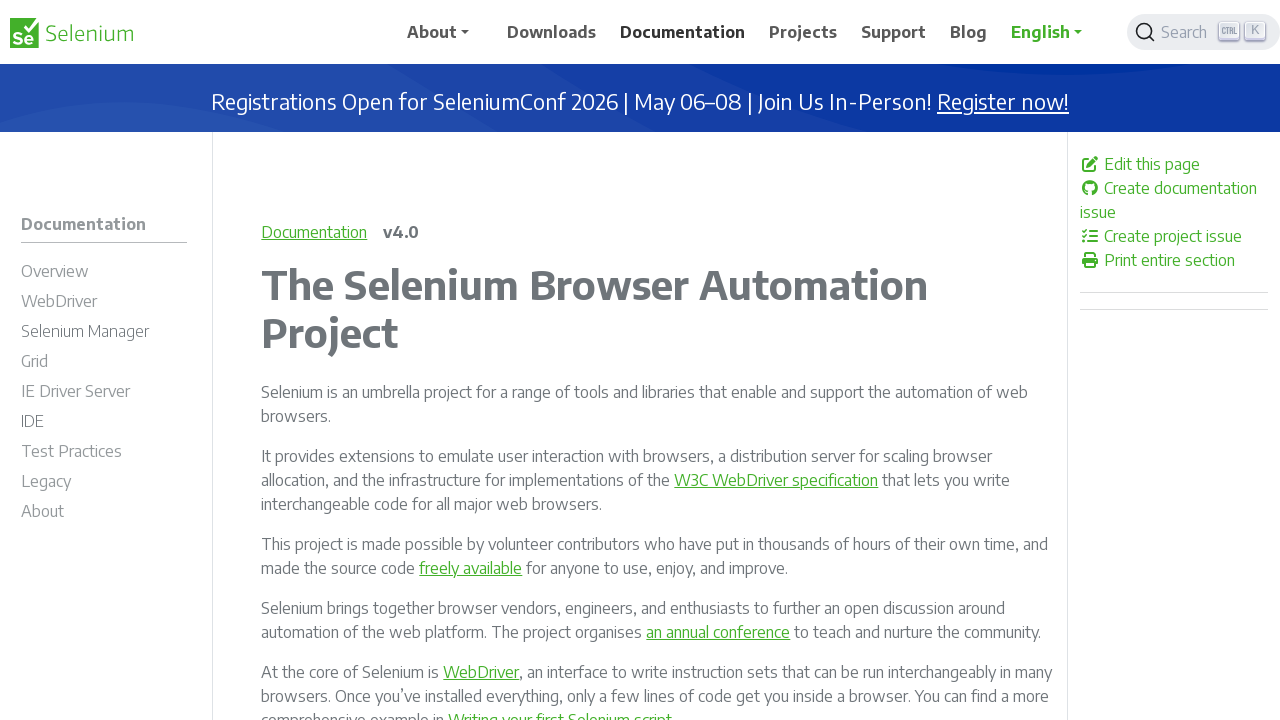

Documentation page DOM content loaded
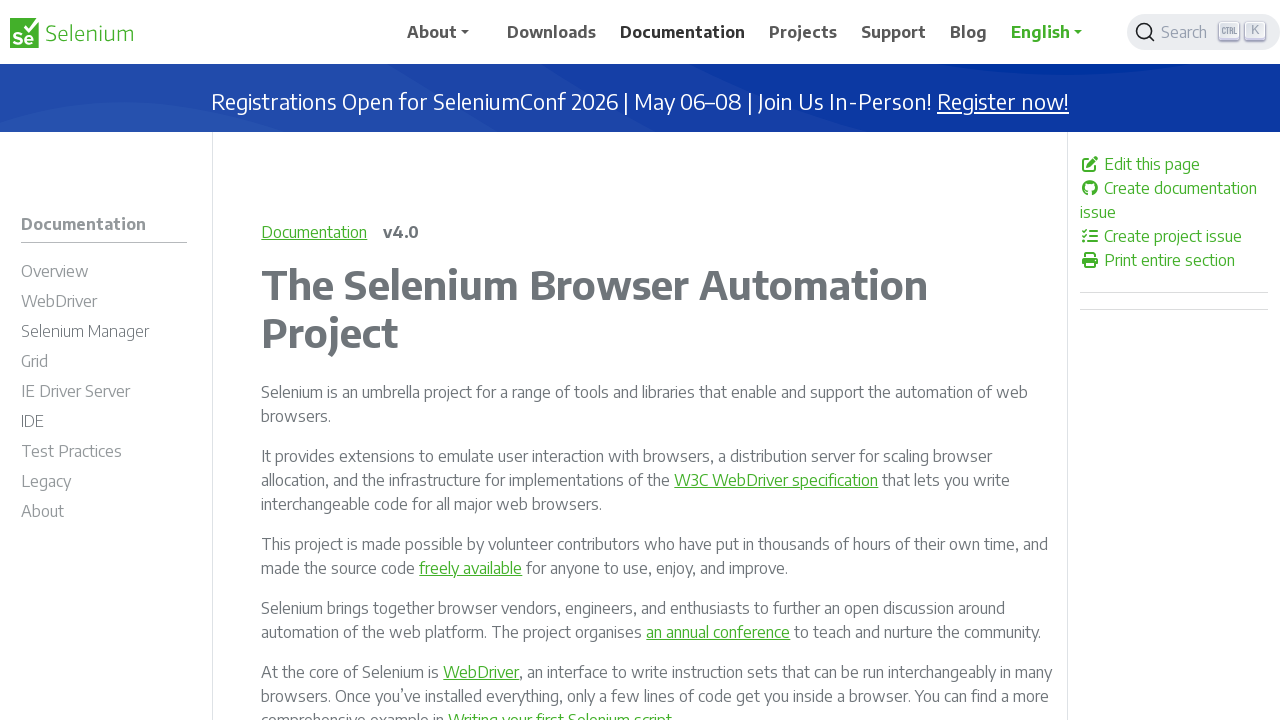

Retrieved page title
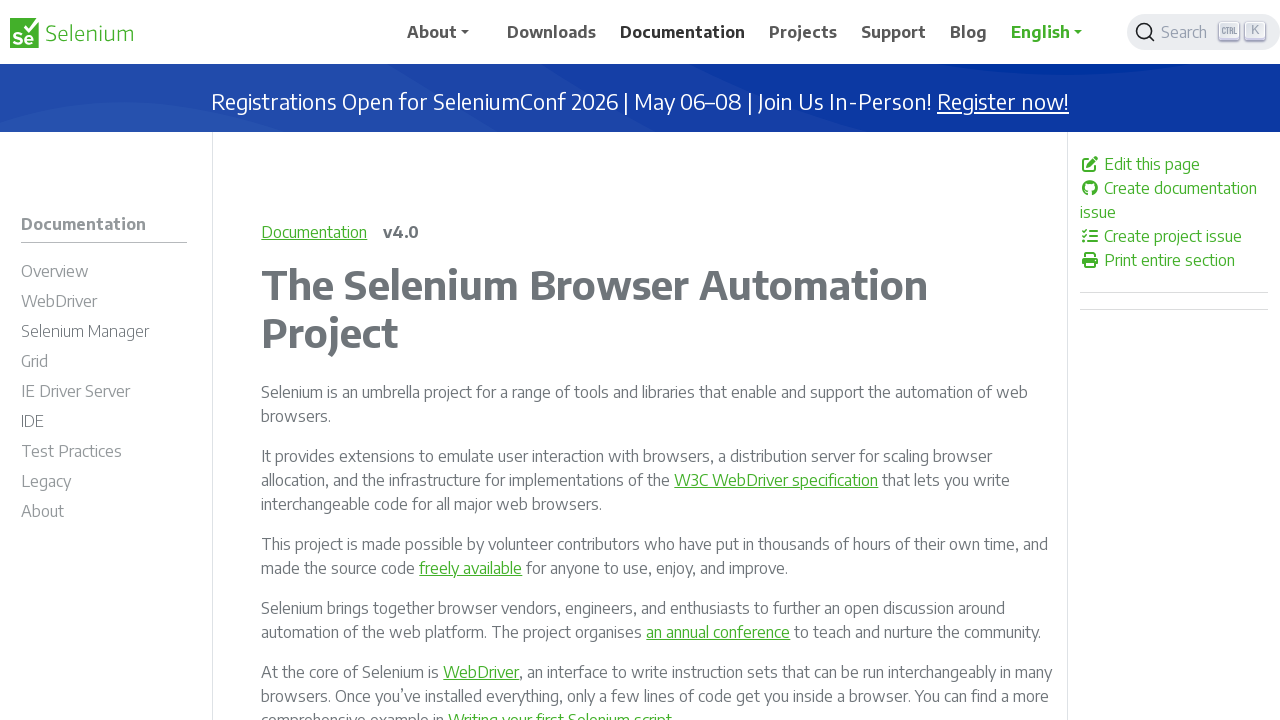

Page title verified - contains 'The Selenium Browser Automation Project'
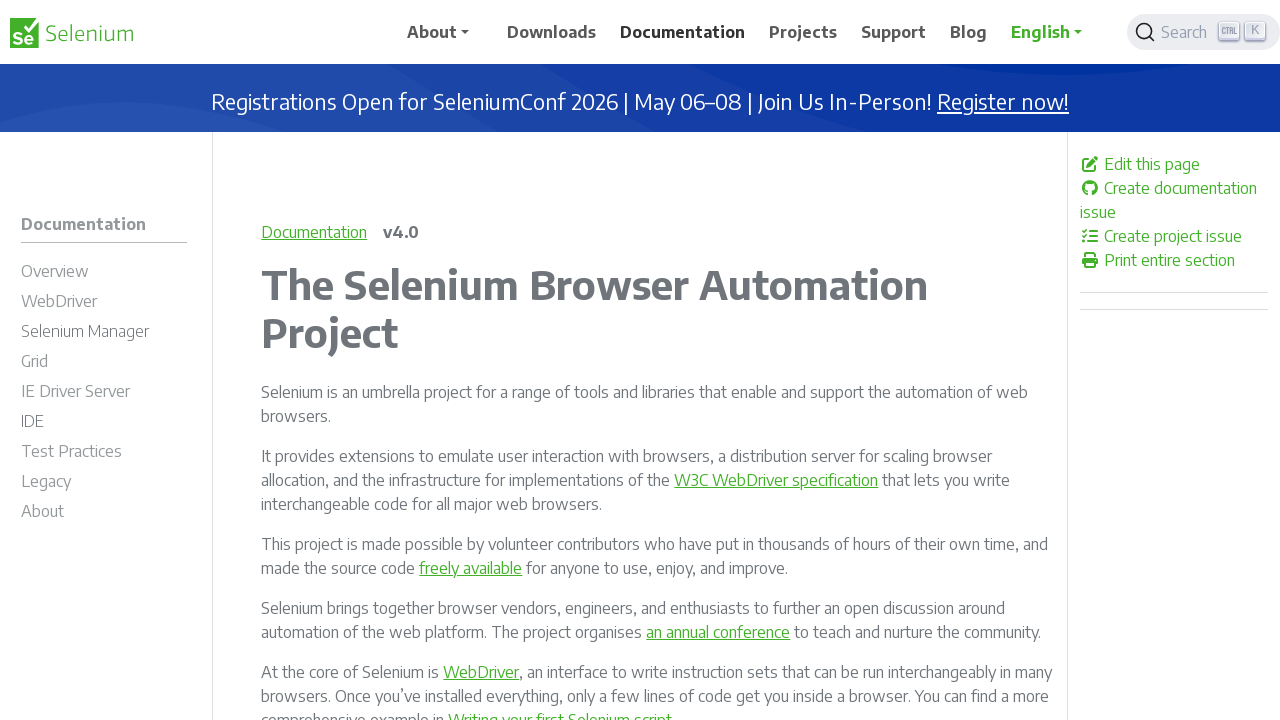

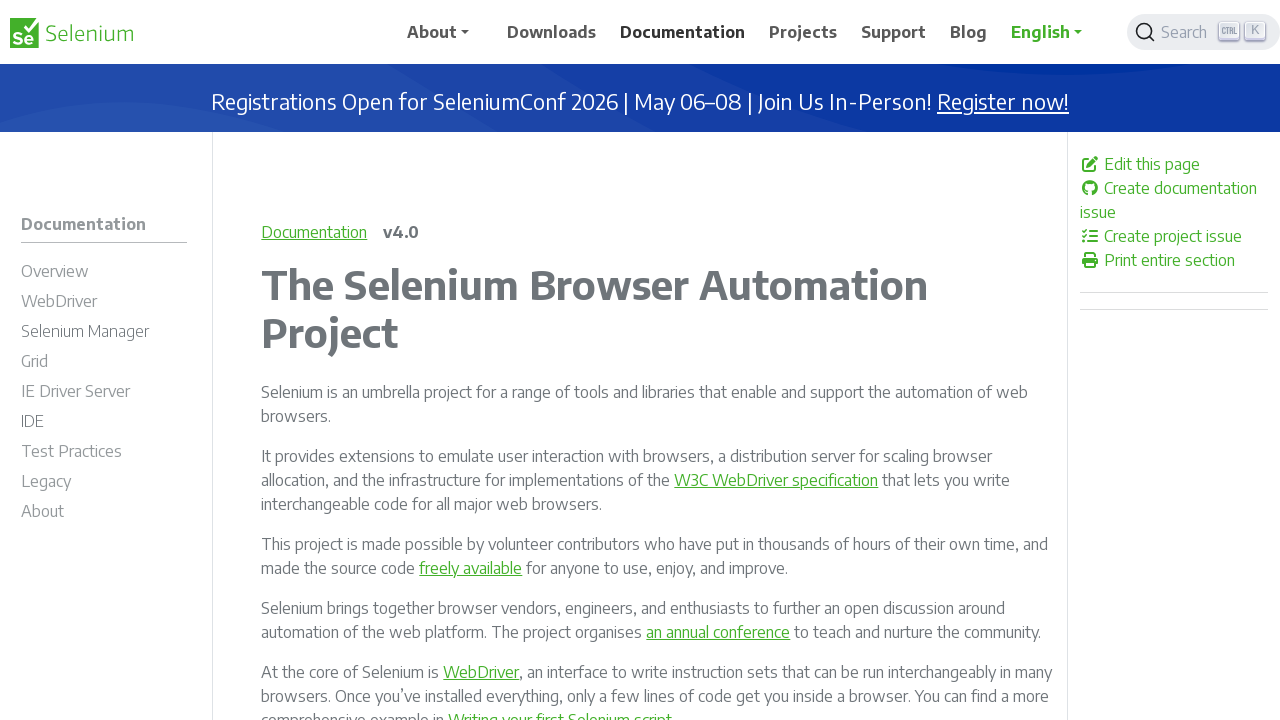